Tests drag and drop functionality by dragging an element and dropping it onto another element

Starting URL: https://jqueryui.com/resources/demos/droppable/default.html

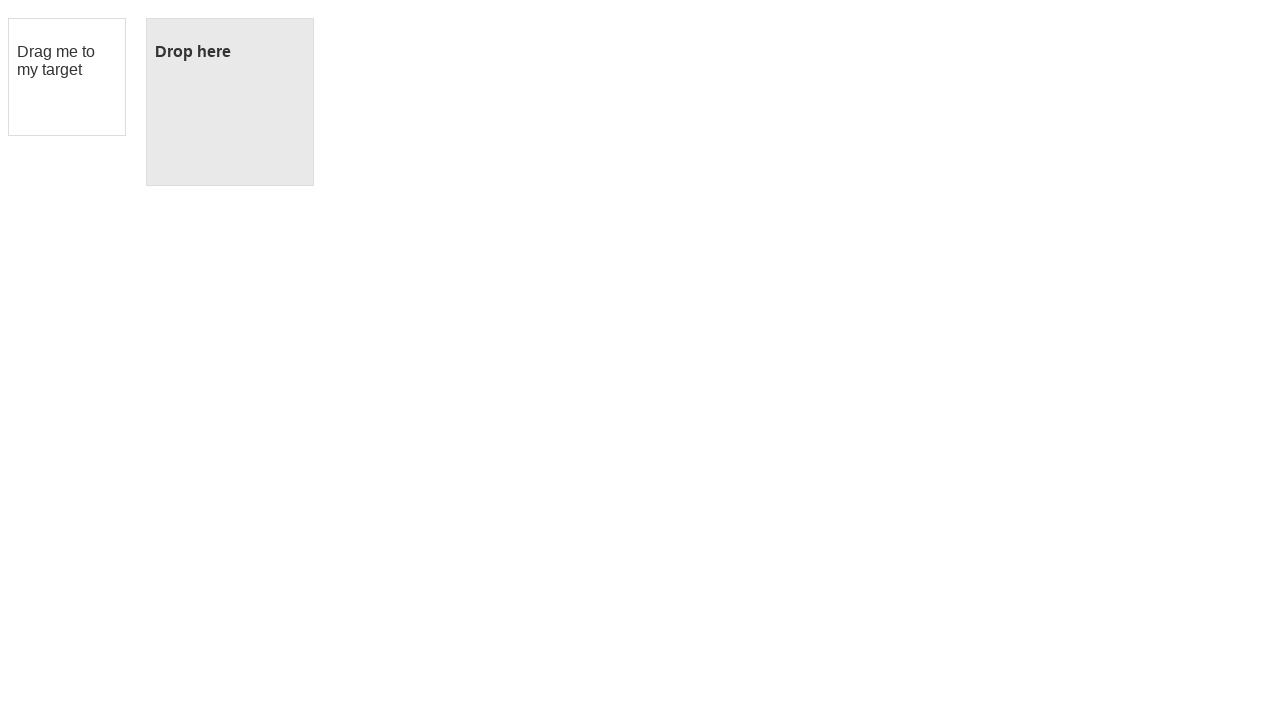

Located draggable element with id 'draggable'
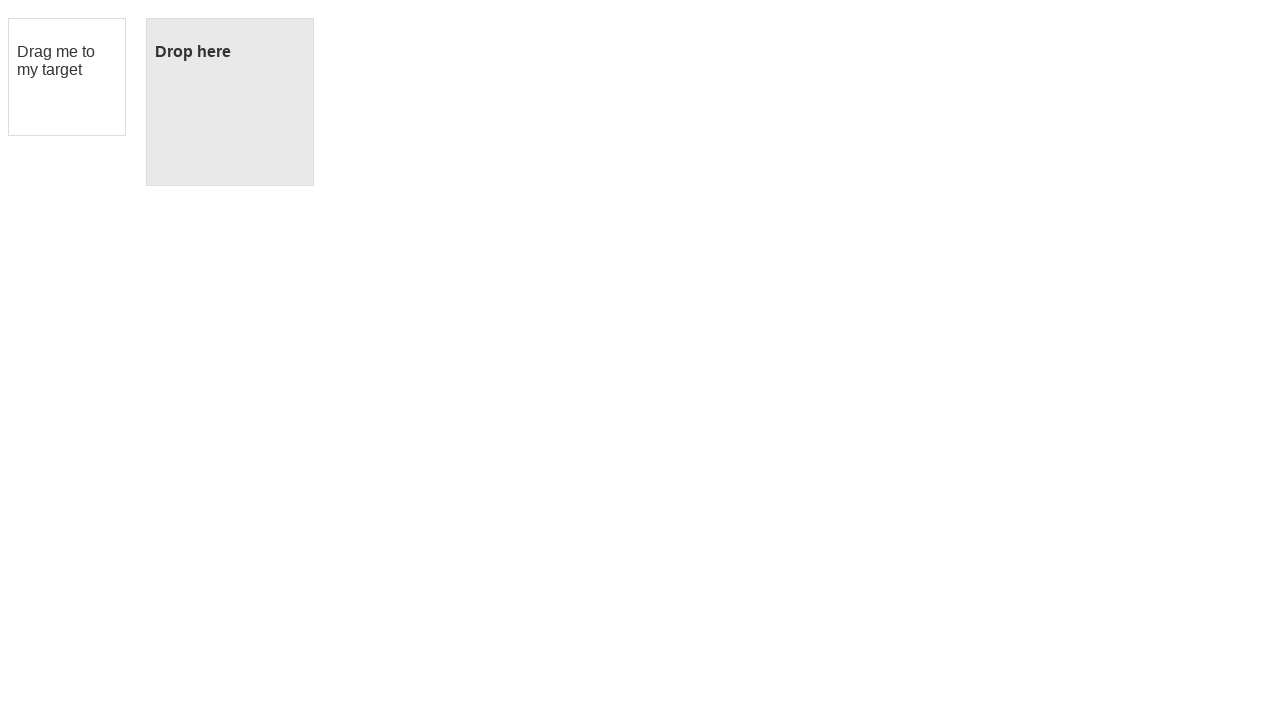

Located droppable element with id 'droppable'
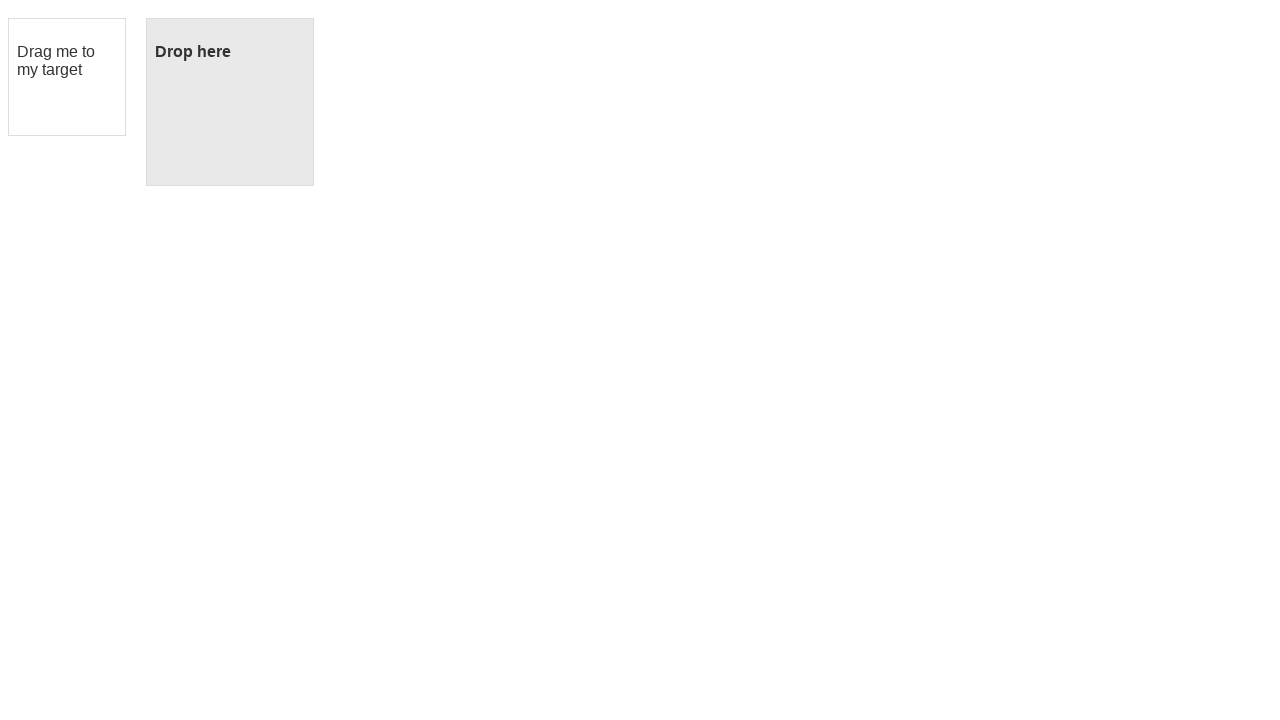

Dragged draggable element onto droppable element at (230, 102)
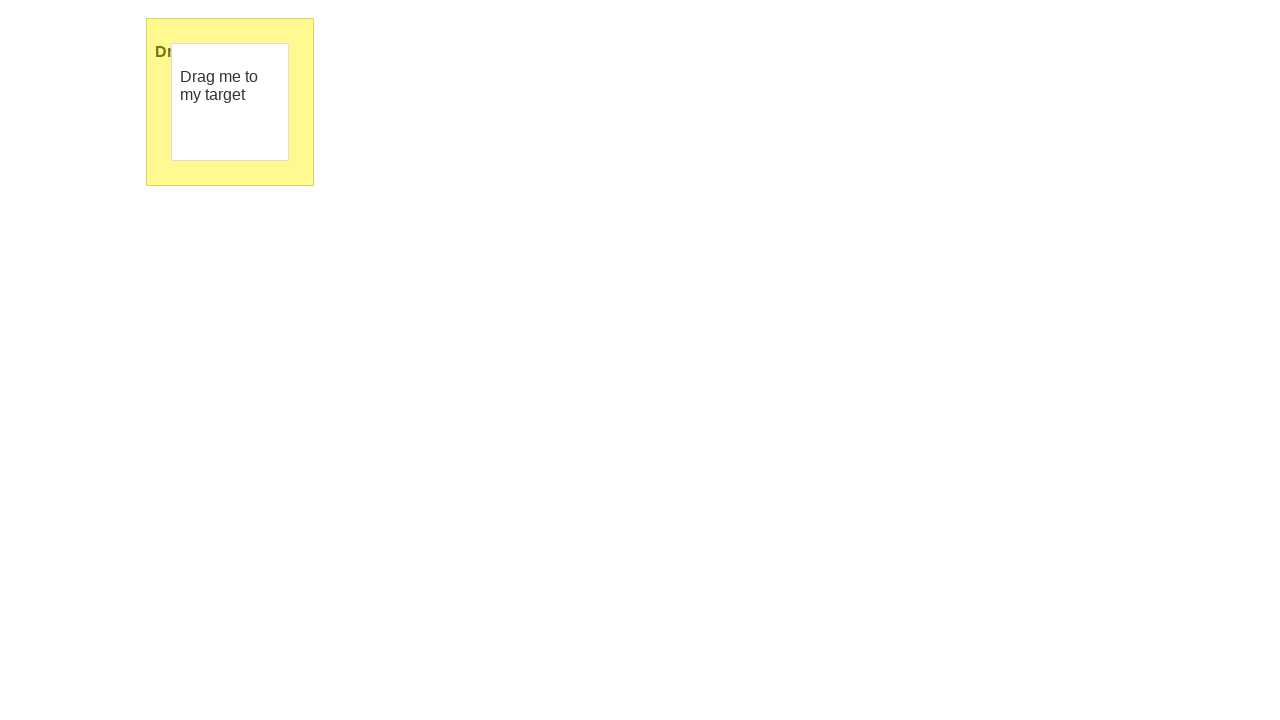

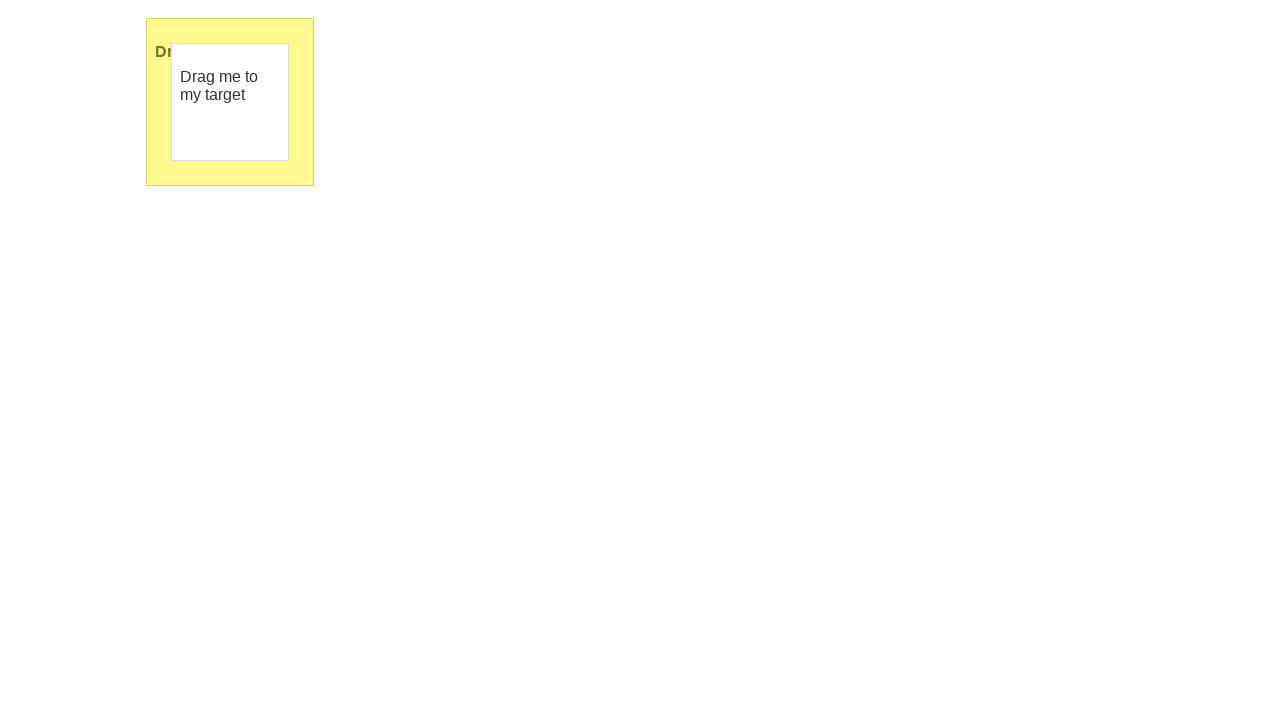